Navigates to a board game website, clicks through to view all games, and iterates through paginated game listings

Starting URL: https://www.boardgamers.space

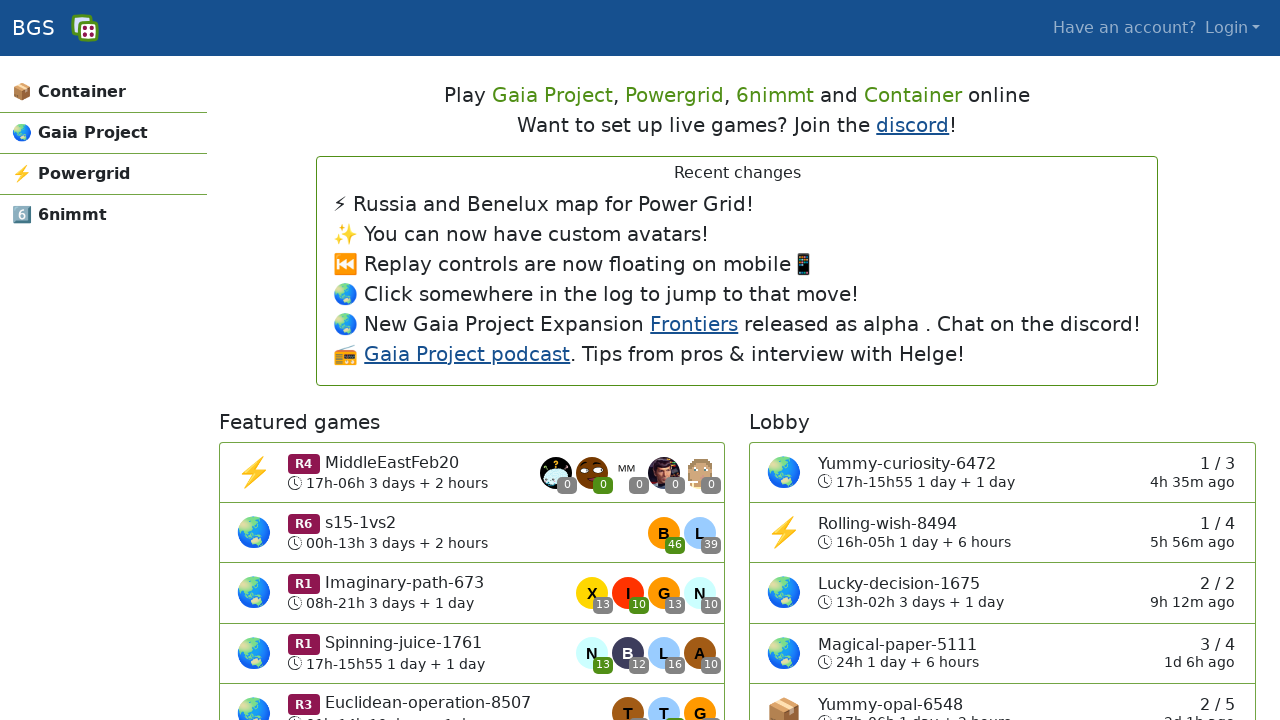

Waited 5 seconds for page to load
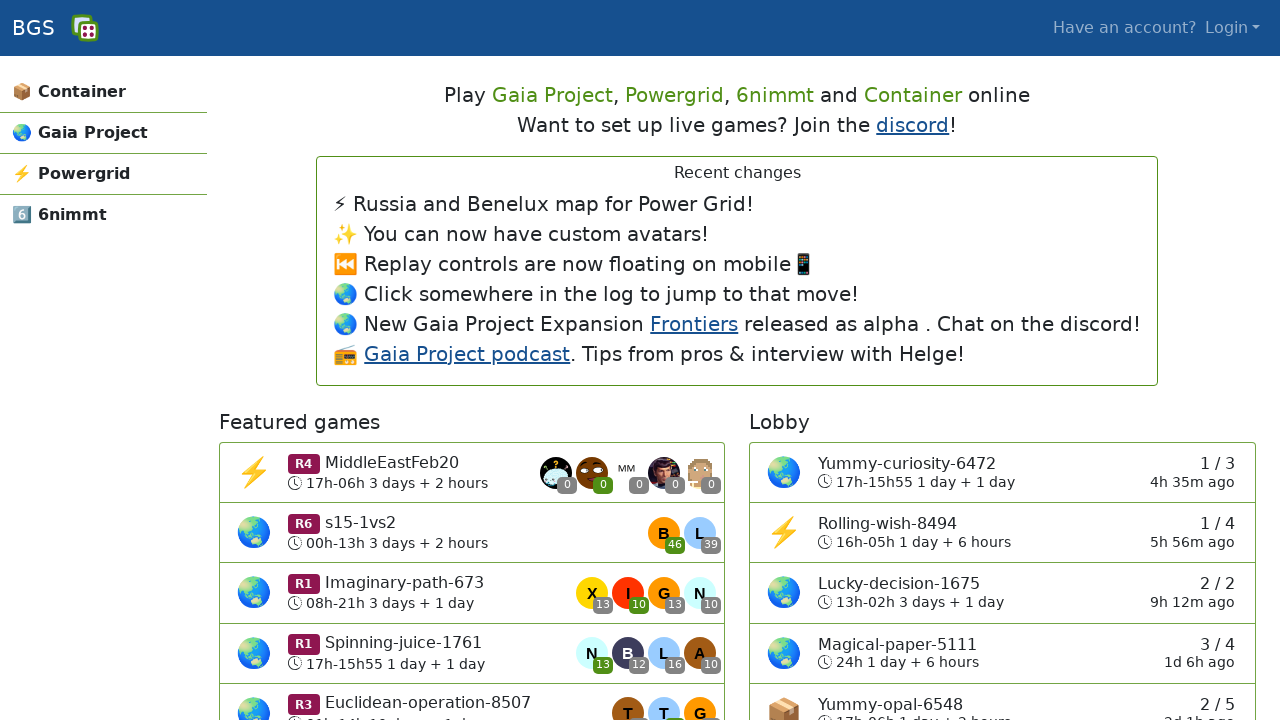

Located all buttons on page
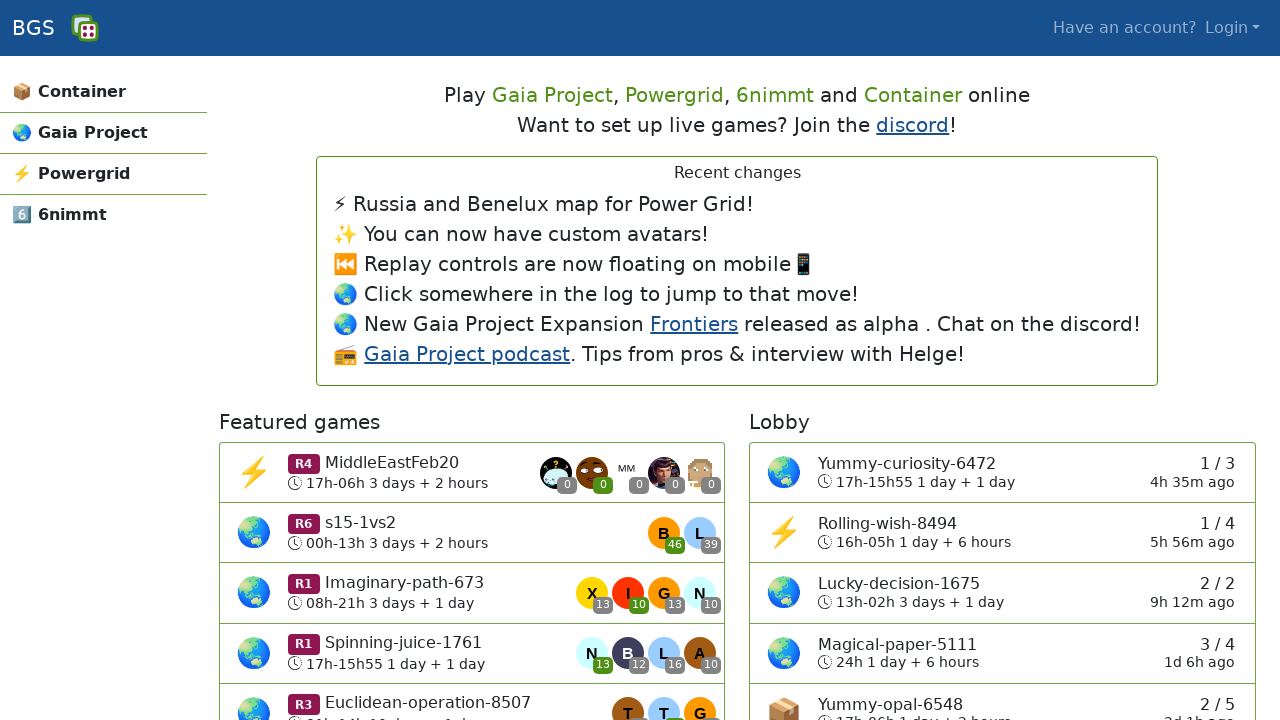

Clicked 'All games' button (5th button) at (670, 611) on .btn >> nth=4
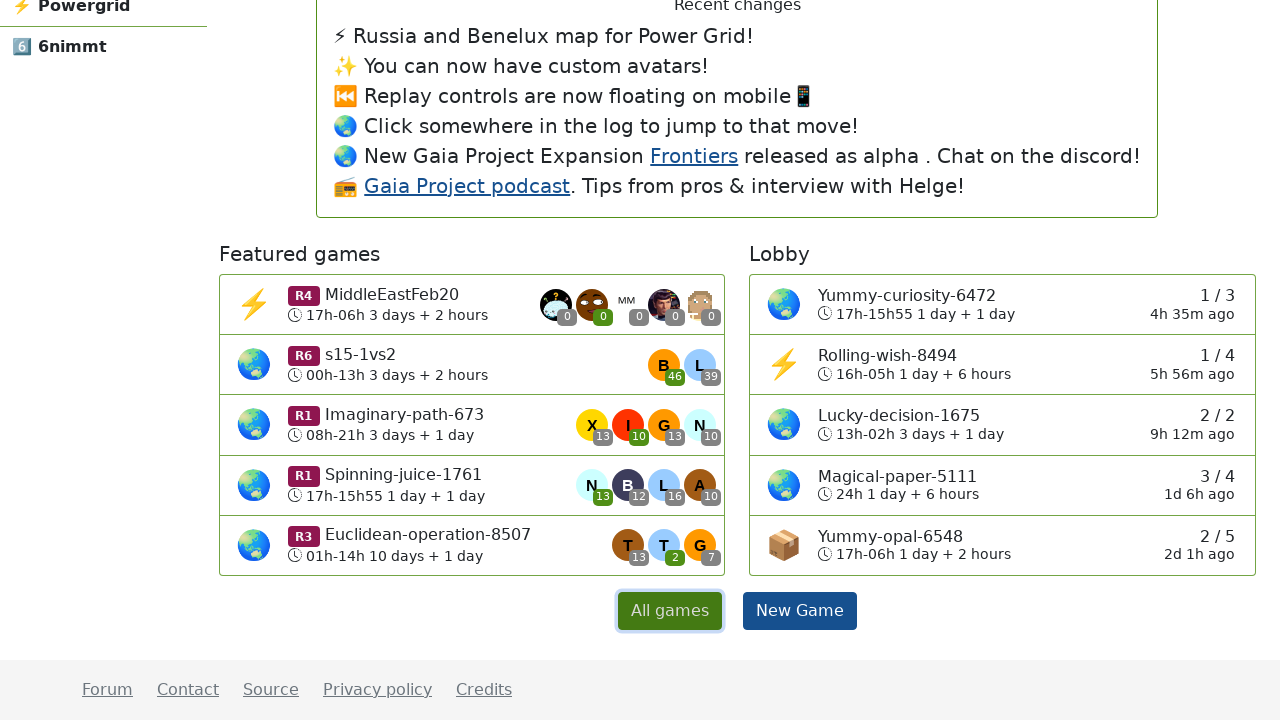

Waited 3 seconds for games to load
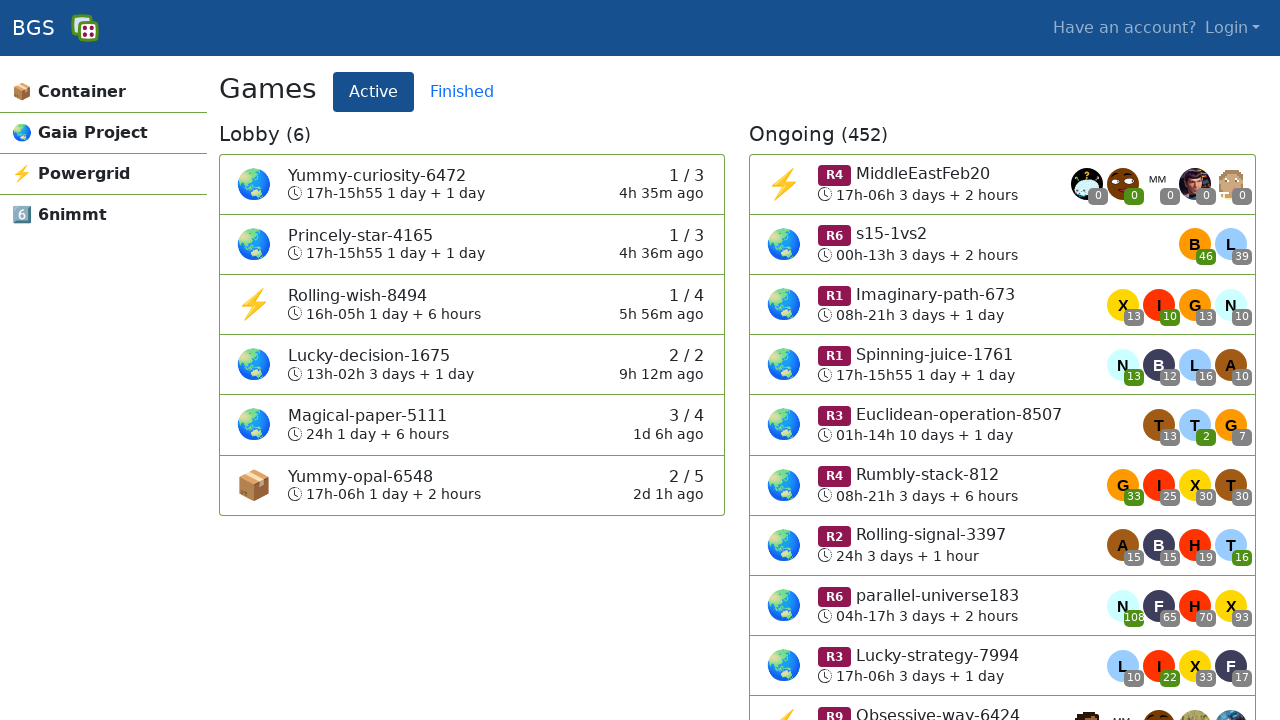

Retrieved 16 game names from first page
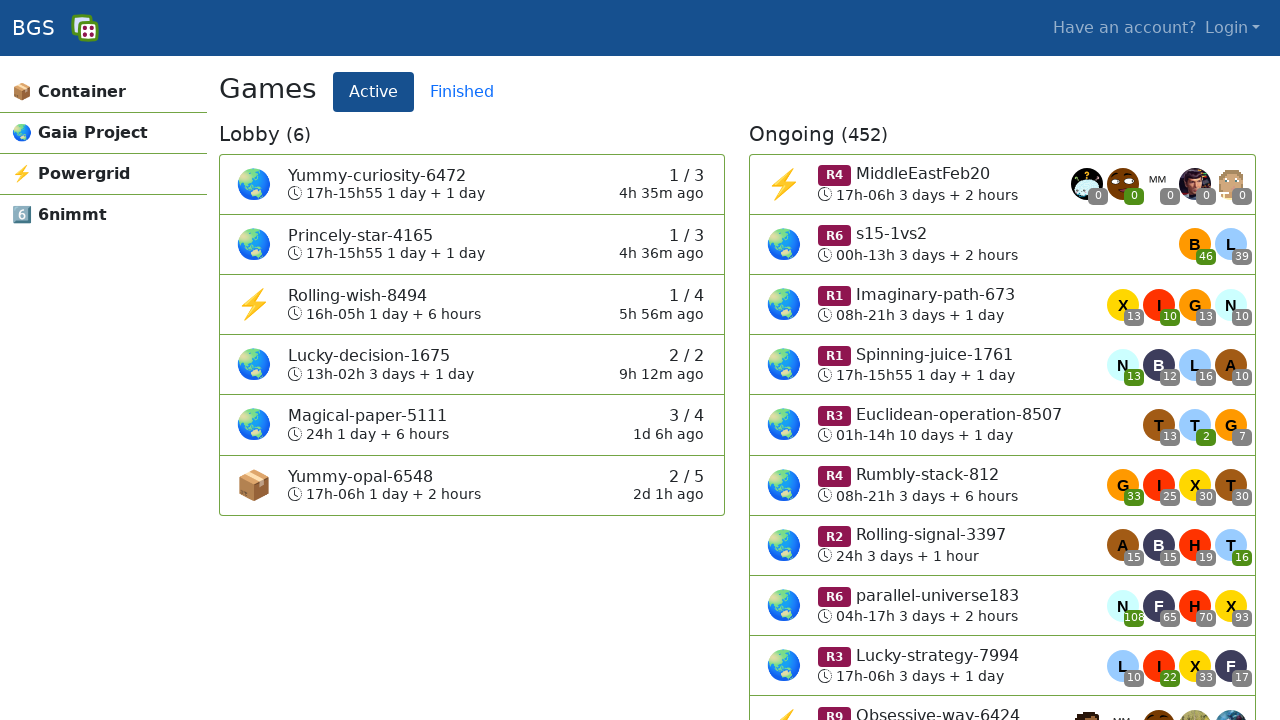

Located pagination links (page 1)
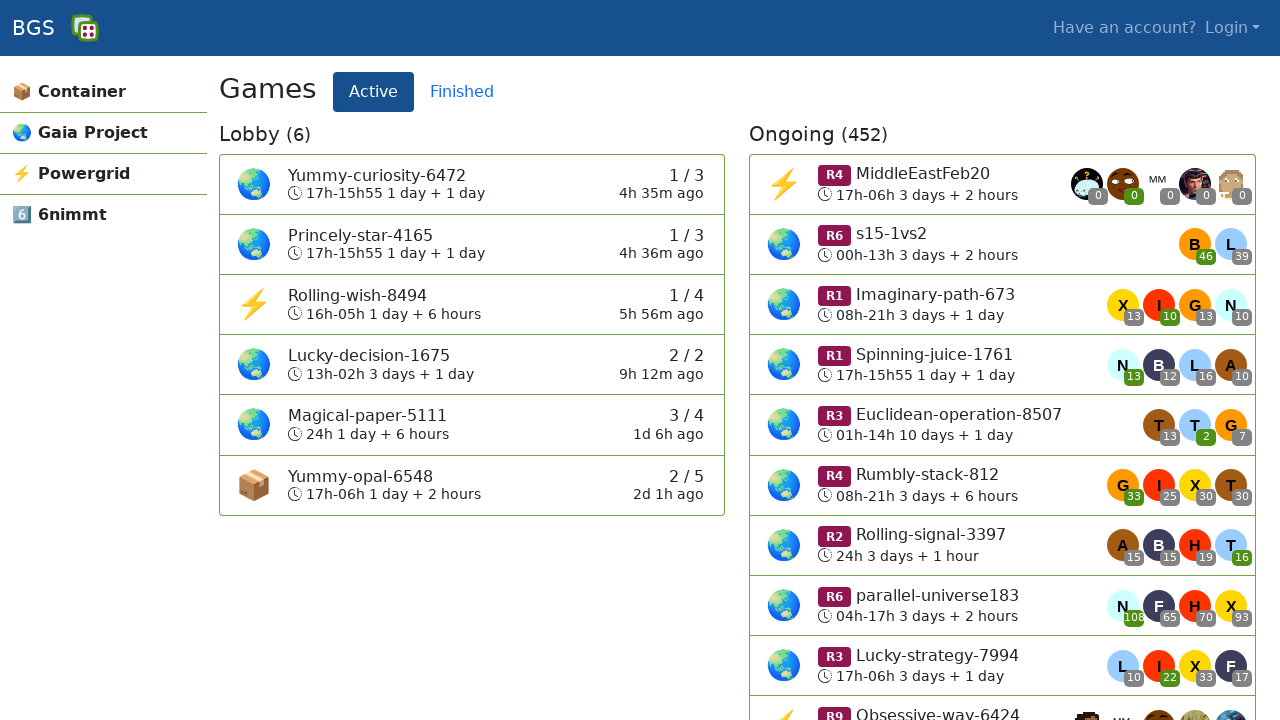

No more next page links available, pagination stopped
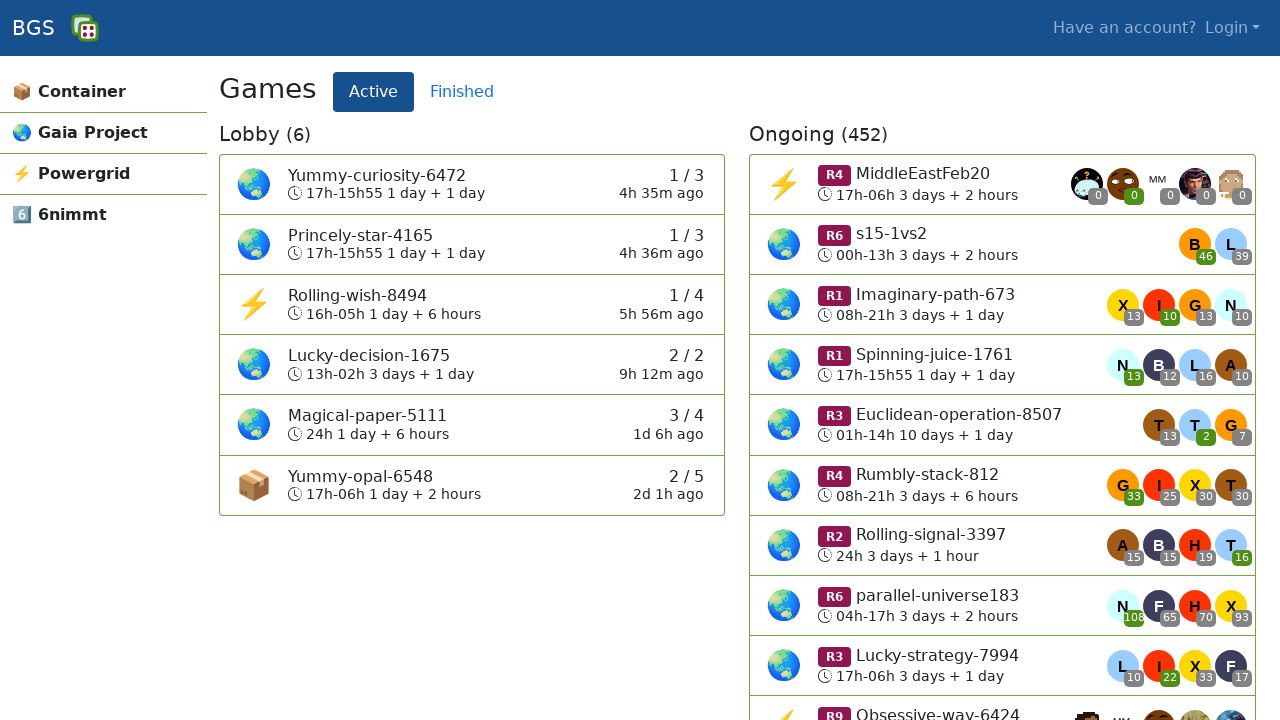

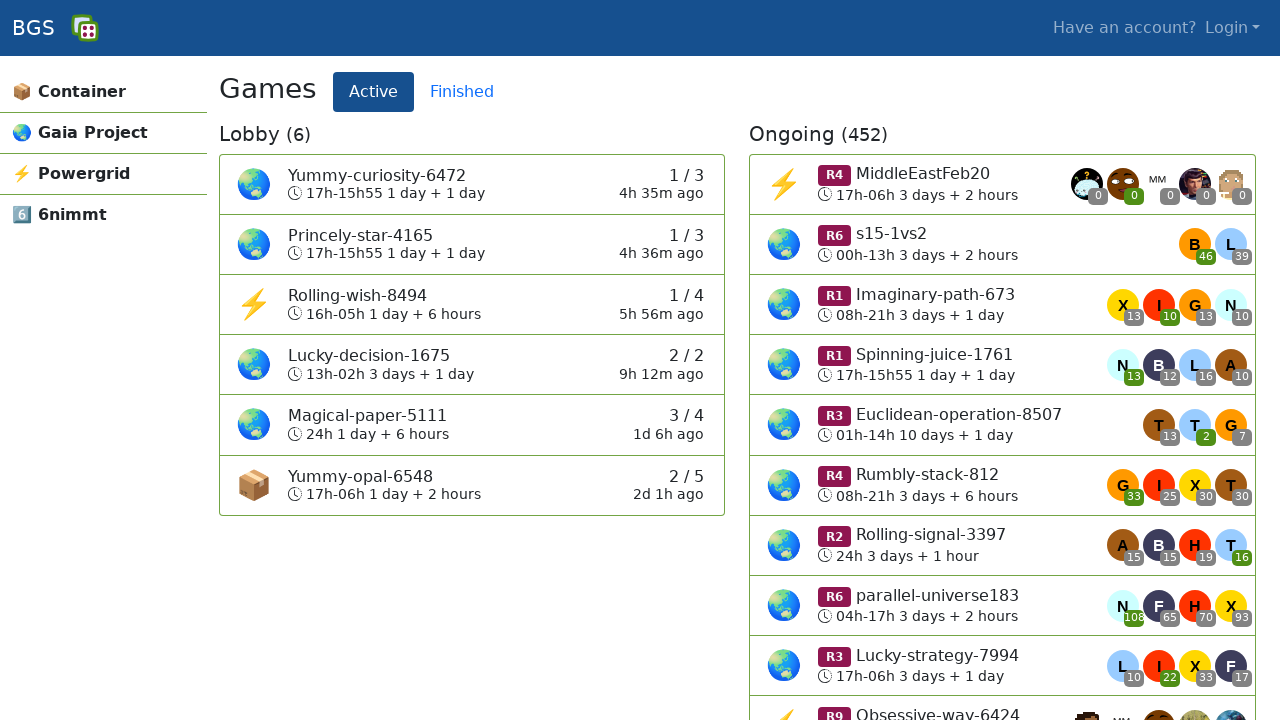